Tests checkbox functionality by locating two checkboxes and clicking them if they are not already selected

Starting URL: https://the-internet.herokuapp.com/checkboxes

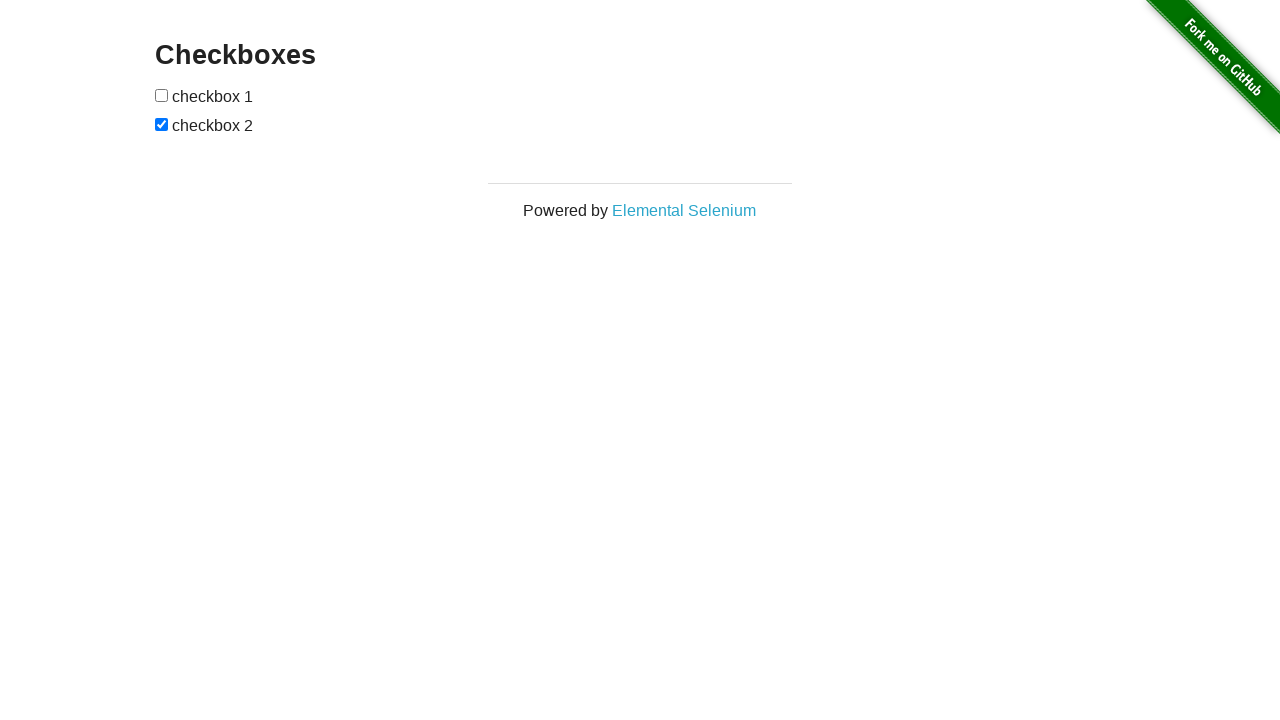

Located first checkbox element
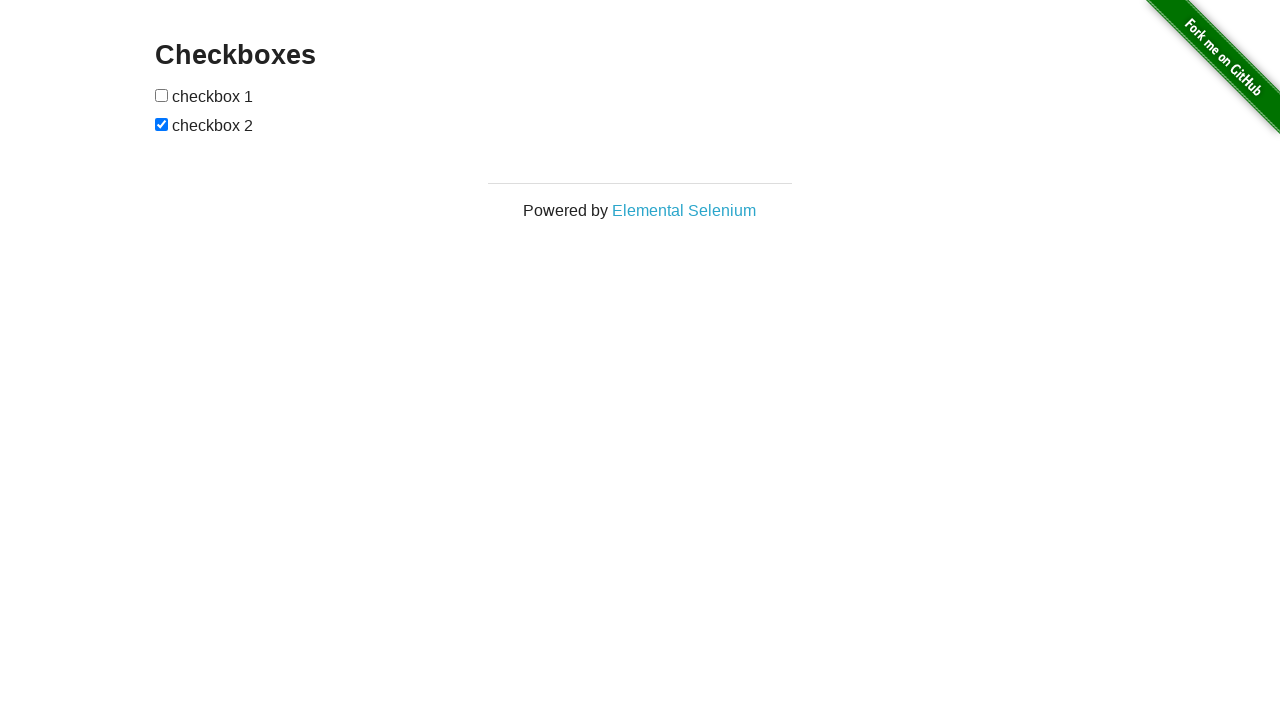

Located second checkbox element
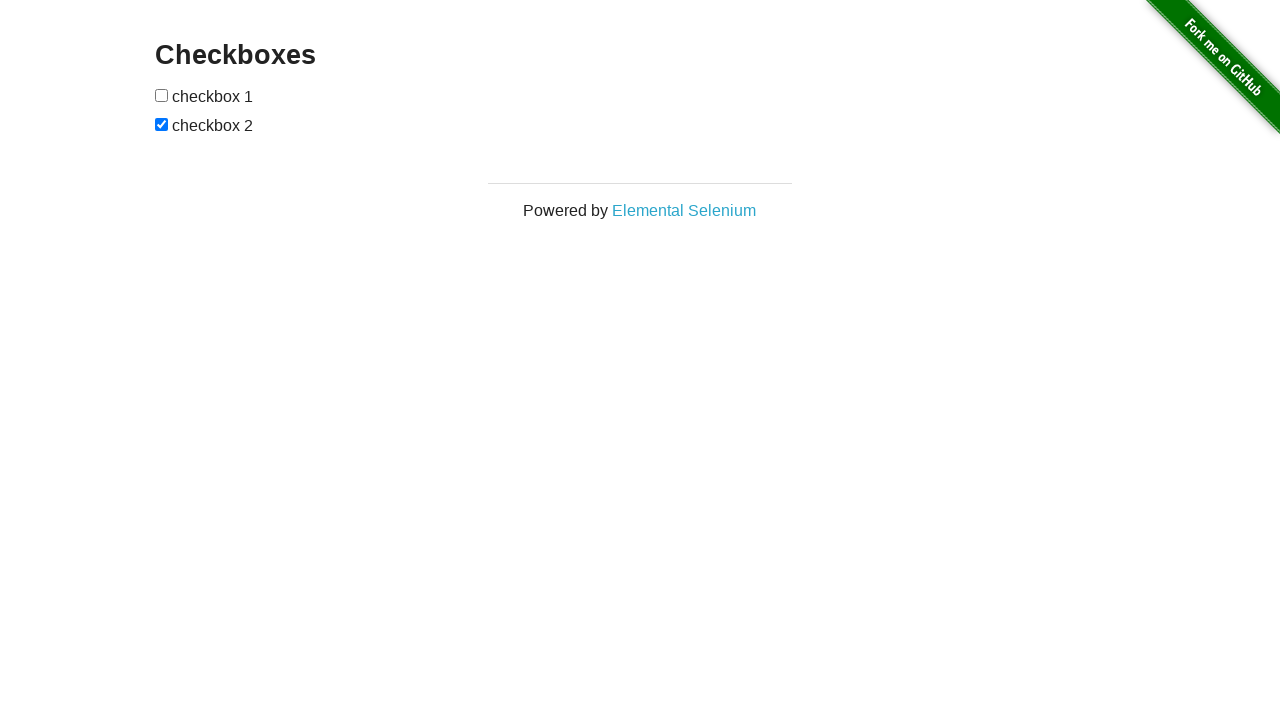

Checked first checkbox state
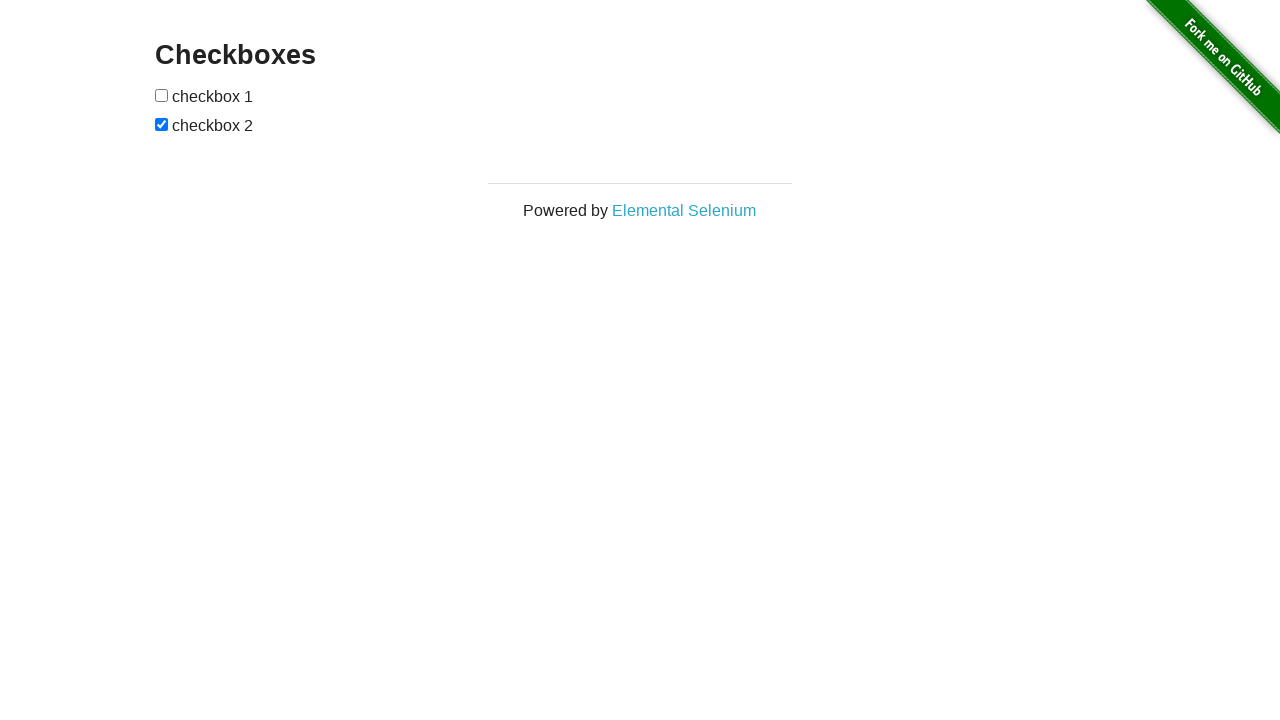

Clicked first checkbox as it was not selected at (162, 95) on (//input[@type='checkbox'])[1]
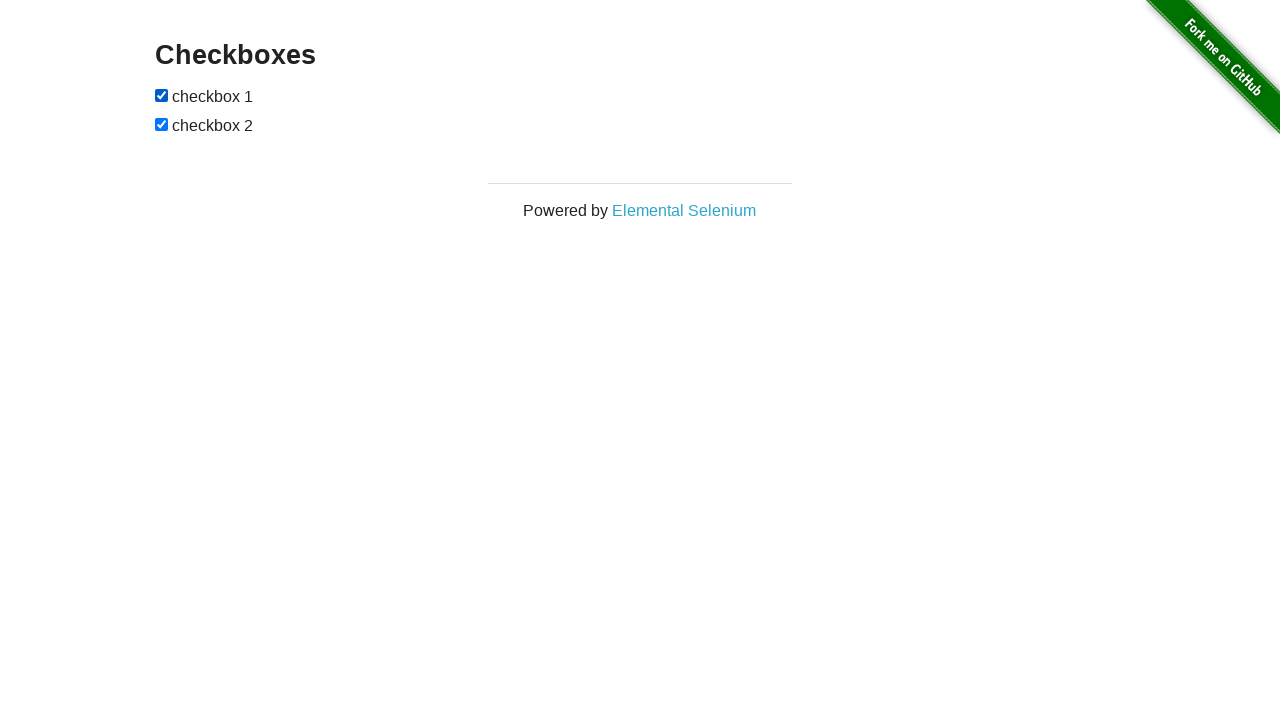

Second checkbox was already selected
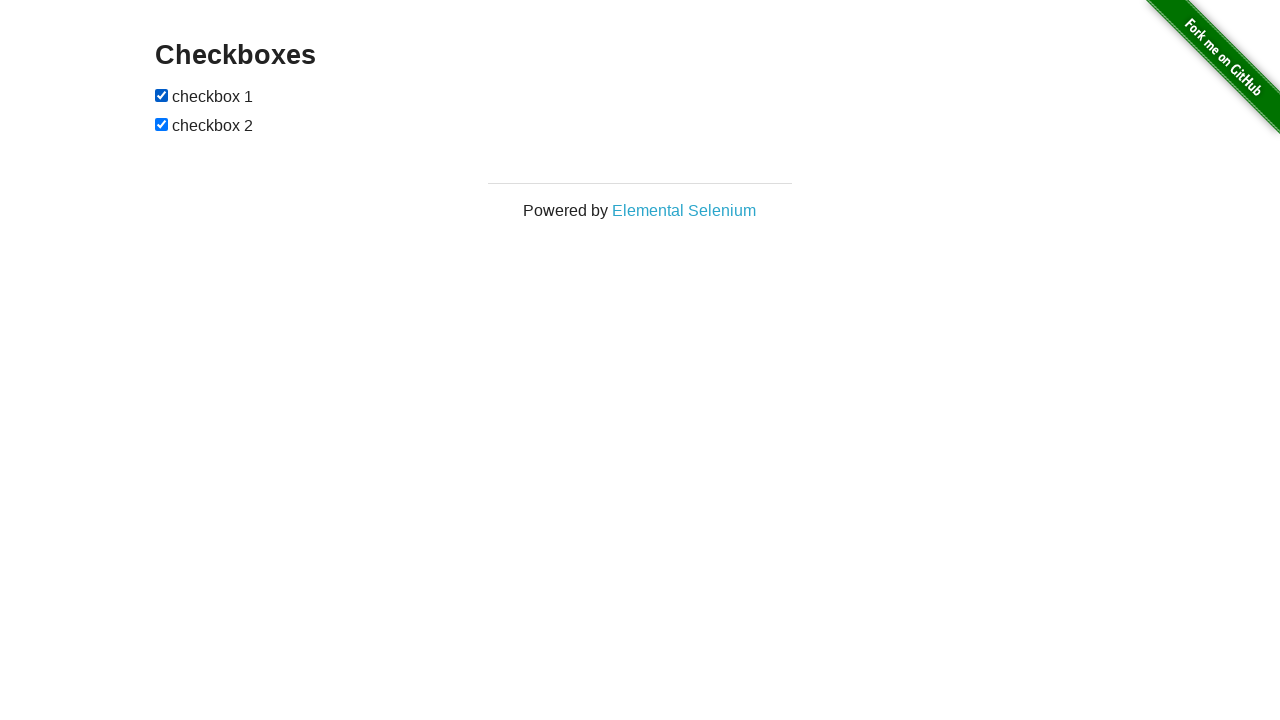

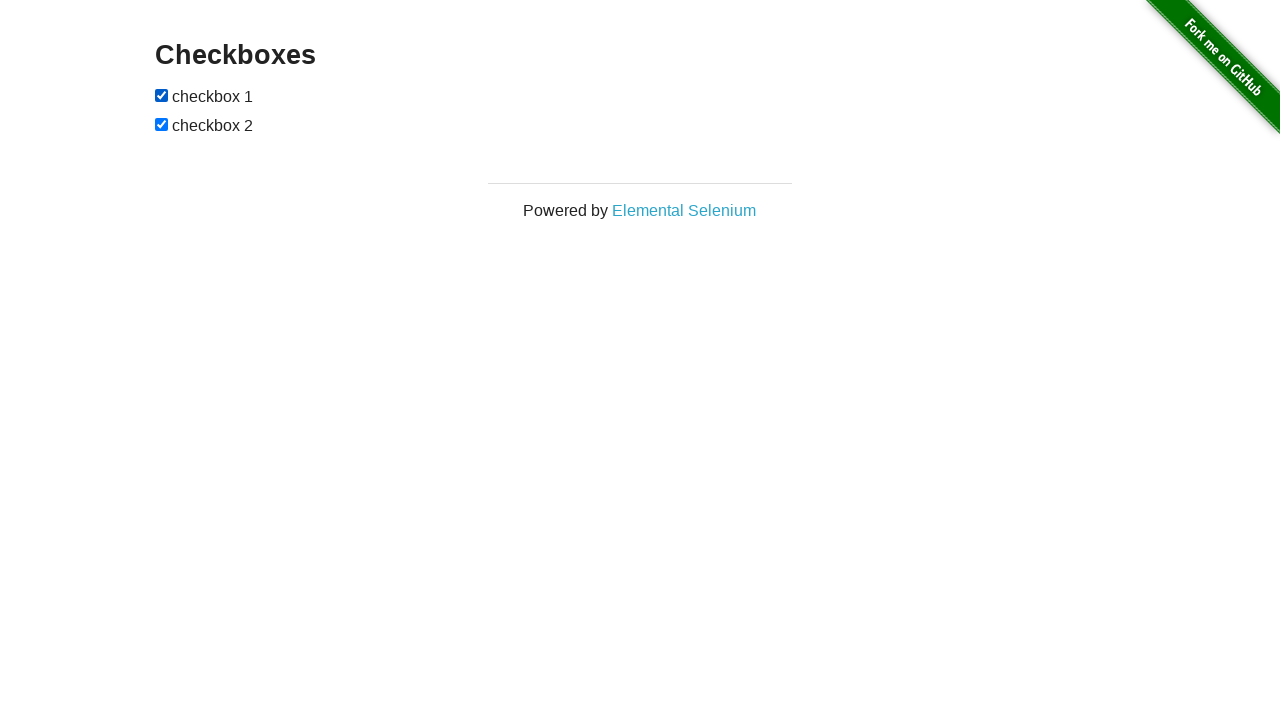